Tests mouse hover interaction on a menu by hovering over "Main Item 2" and clicking it

Starting URL: https://demoqa.com/menu

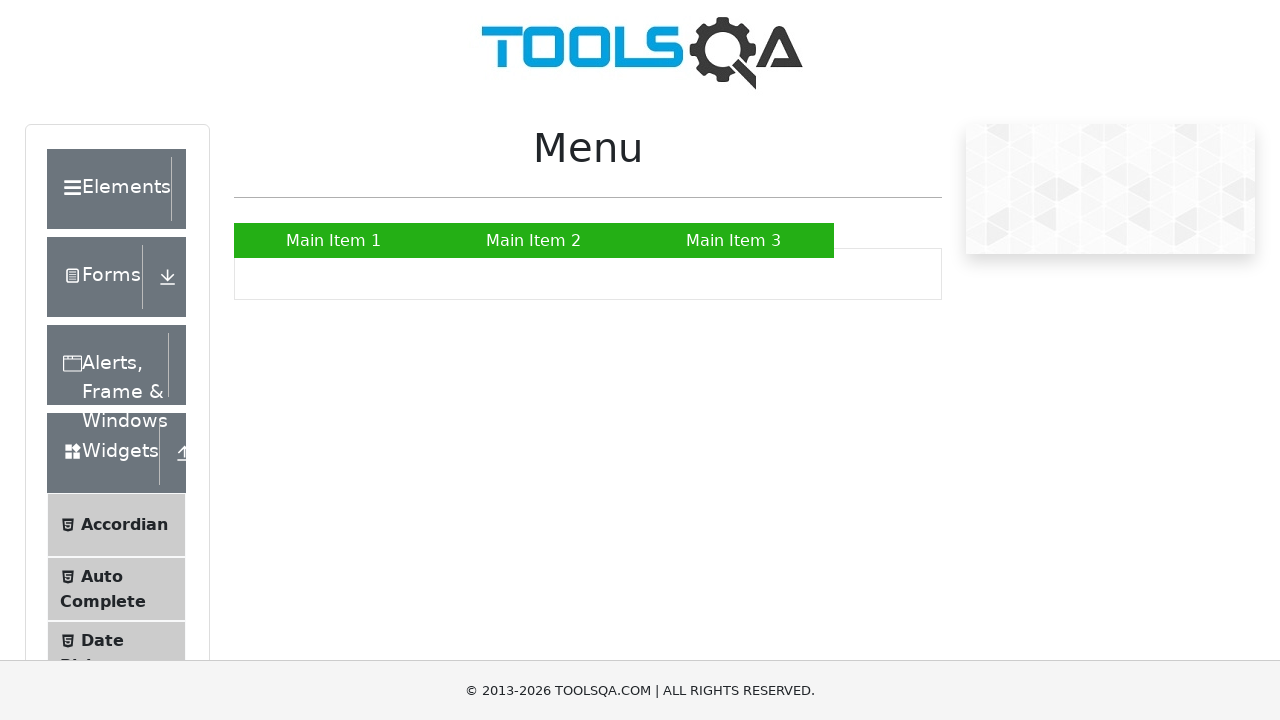

Located 'Main Item 2' menu element
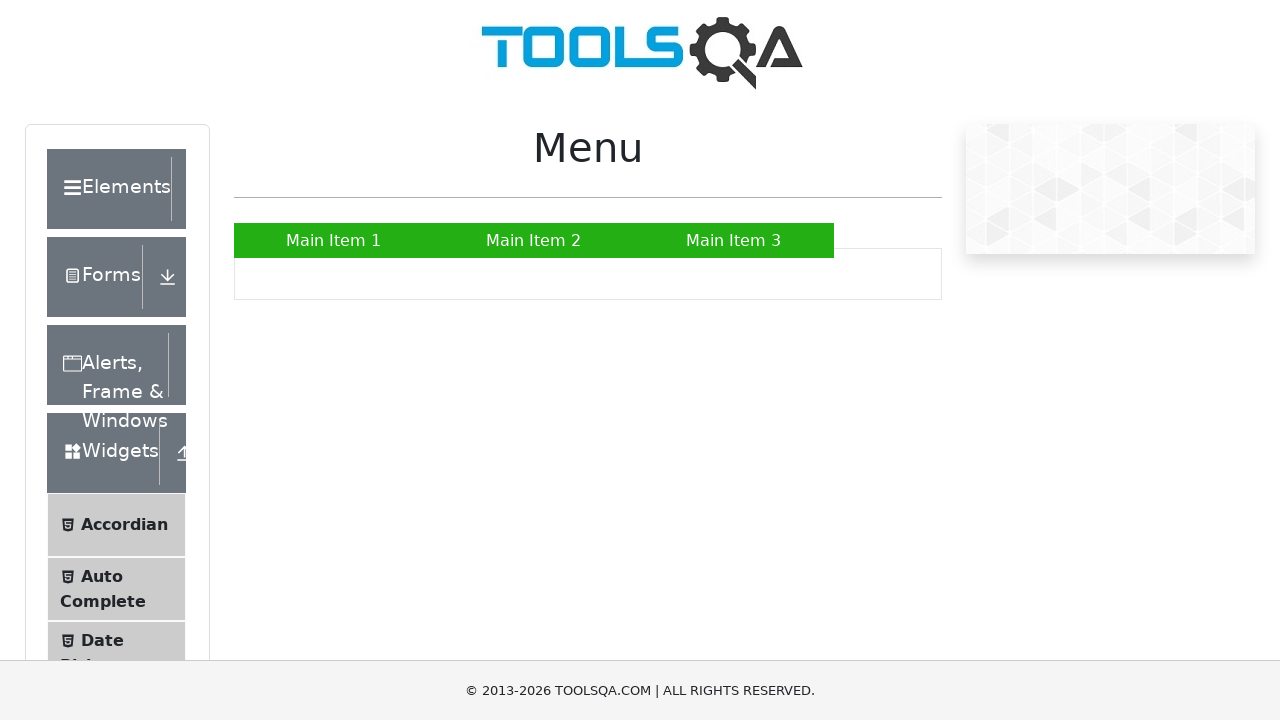

Hovered over 'Main Item 2' menu item at (534, 240) on text=Main Item 2
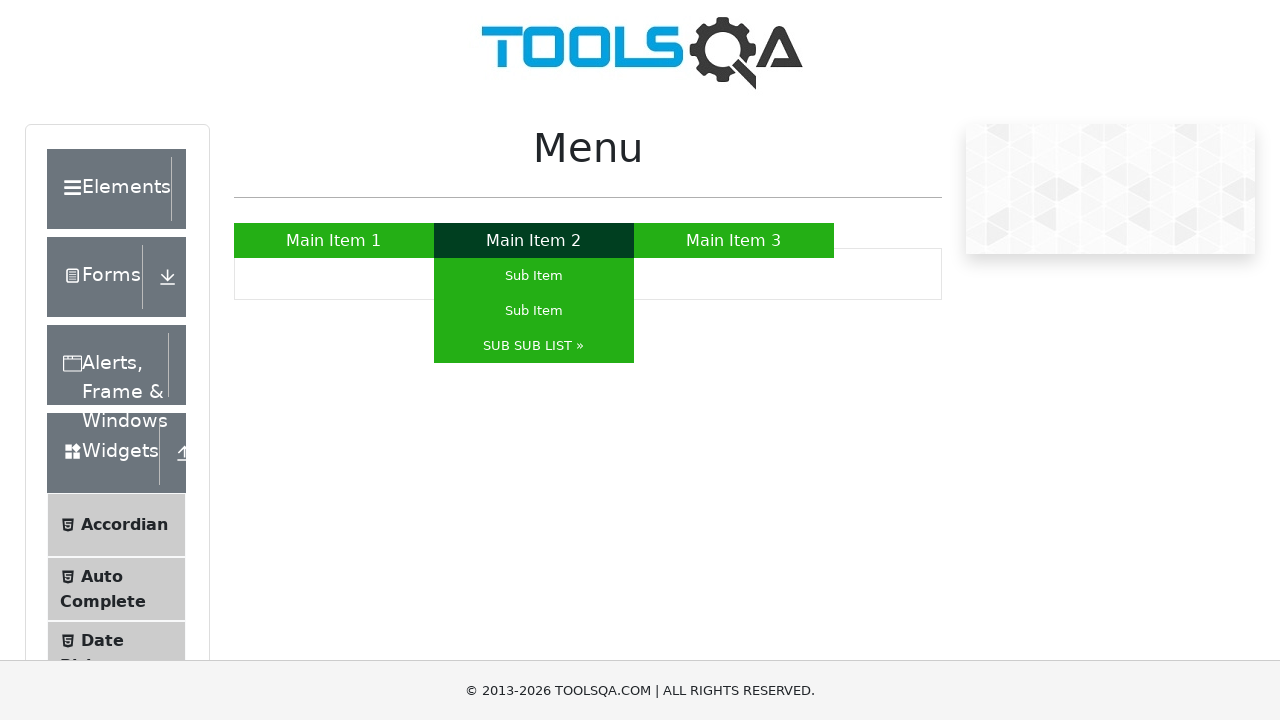

Clicked on 'Main Item 2' menu item at (534, 240) on text=Main Item 2
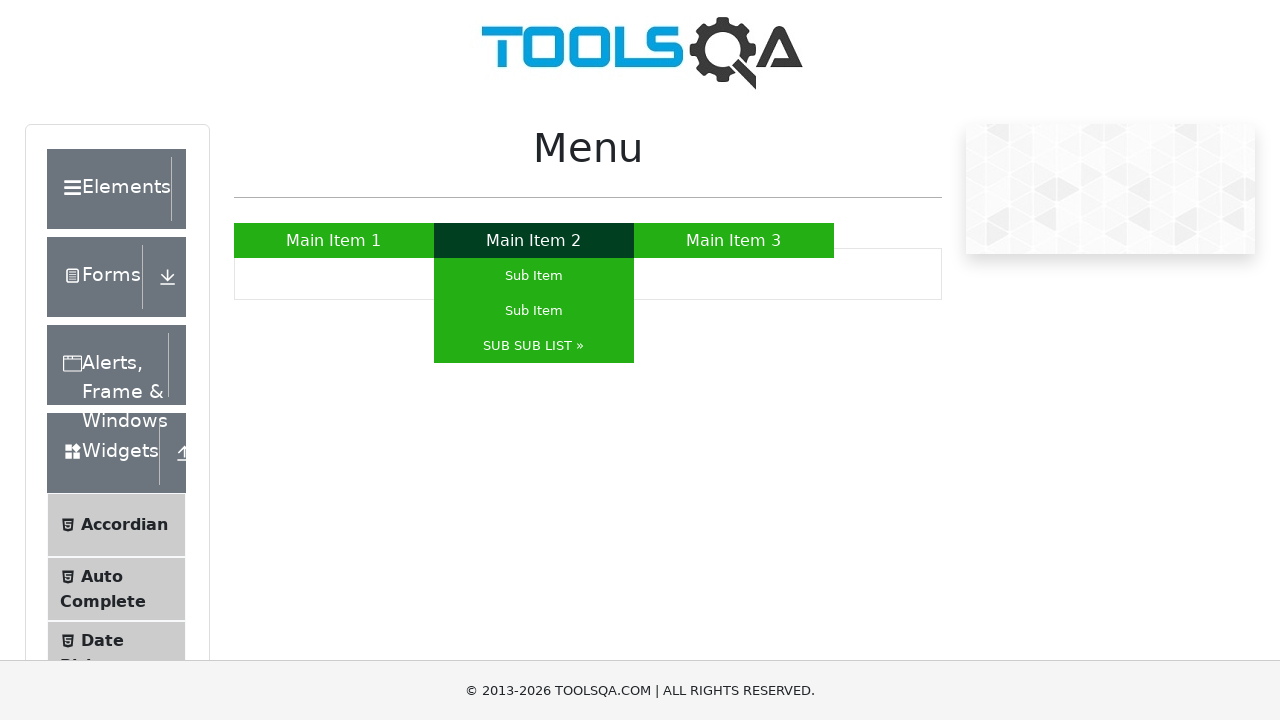

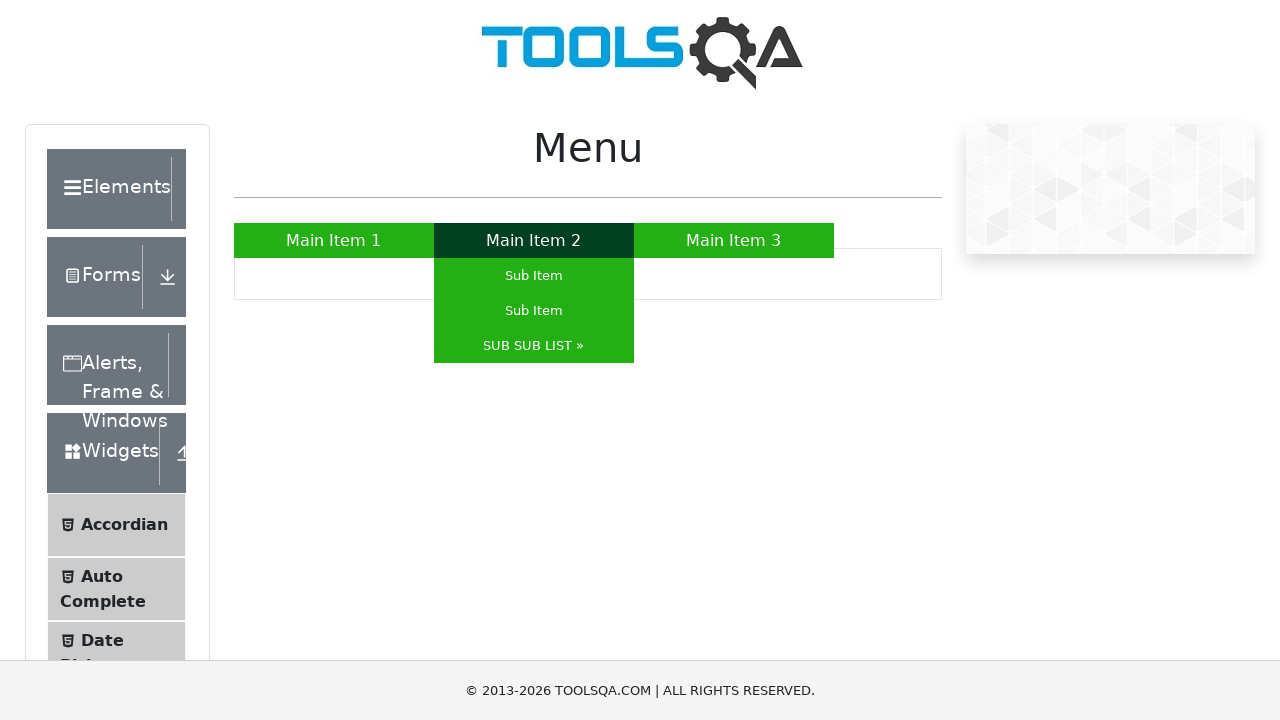